Tests character registration validation with empty class field, verifying that an error alert is displayed.

Starting URL: https://tc1-rest-characters-site-m5ee.vercel.app

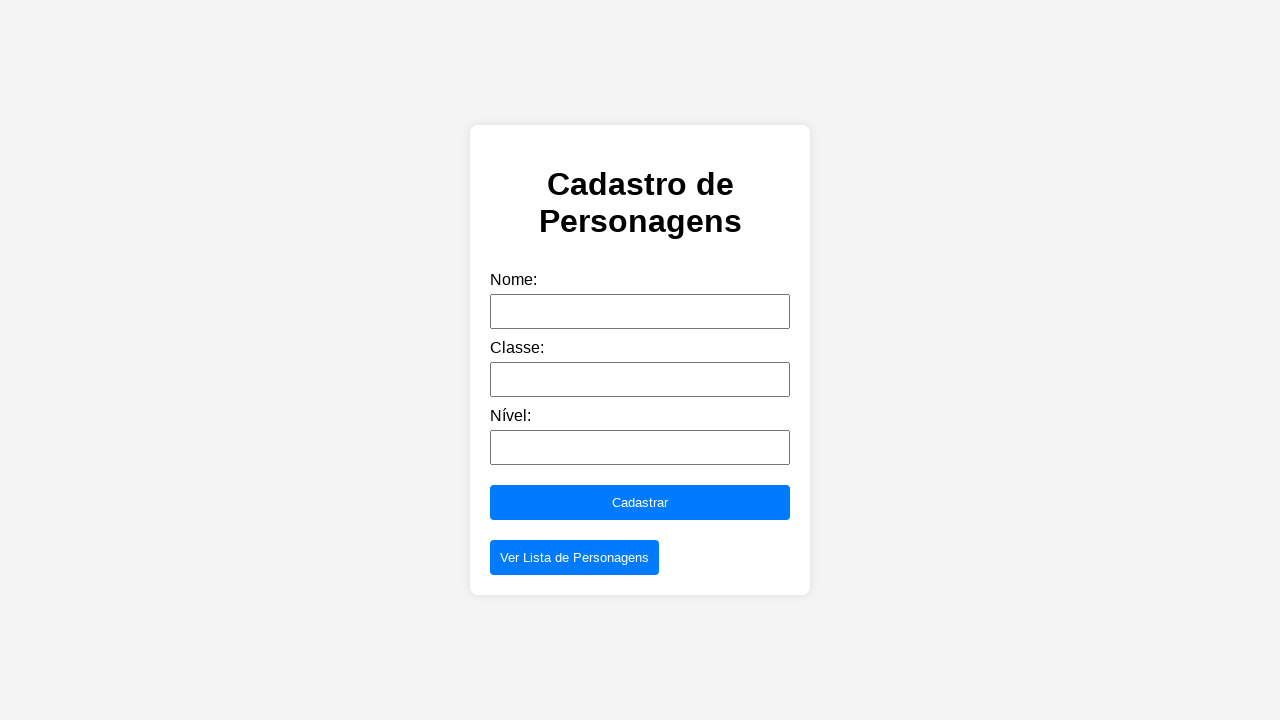

Navigated to character registration site
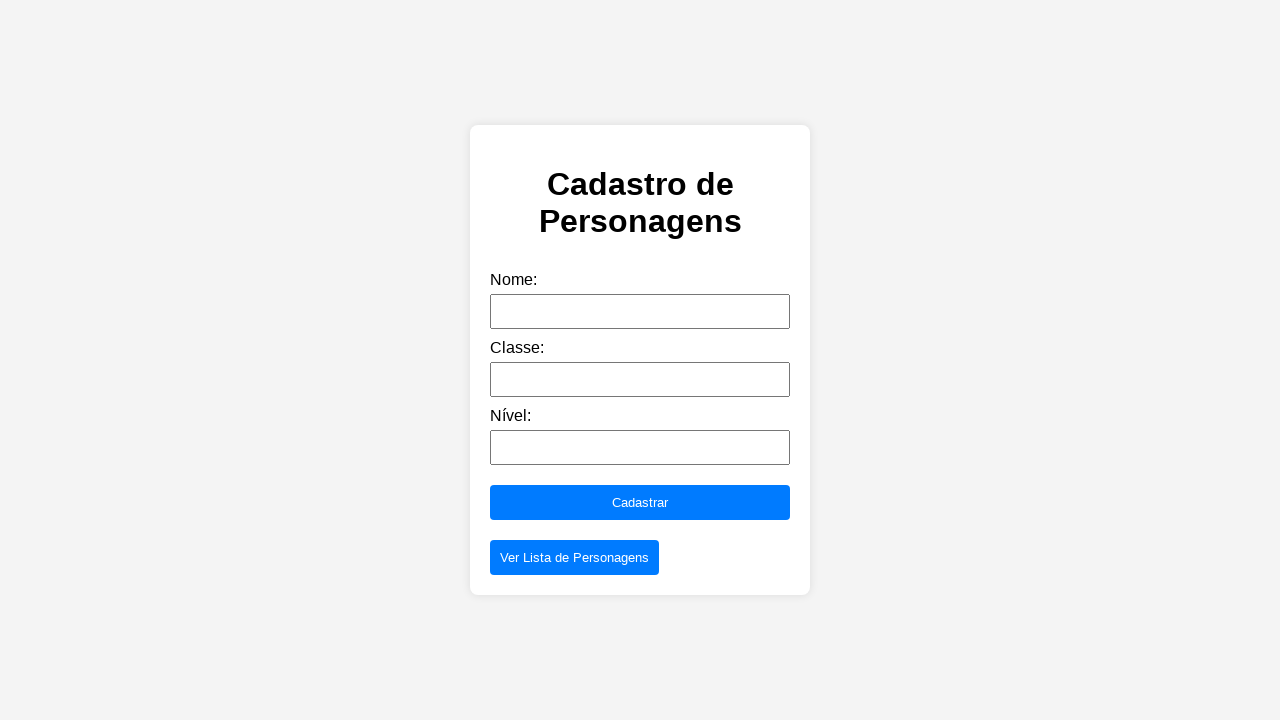

Filled name field with 'Jane Doe' on input[name='name'], input#name, input[placeholder*='name' i]
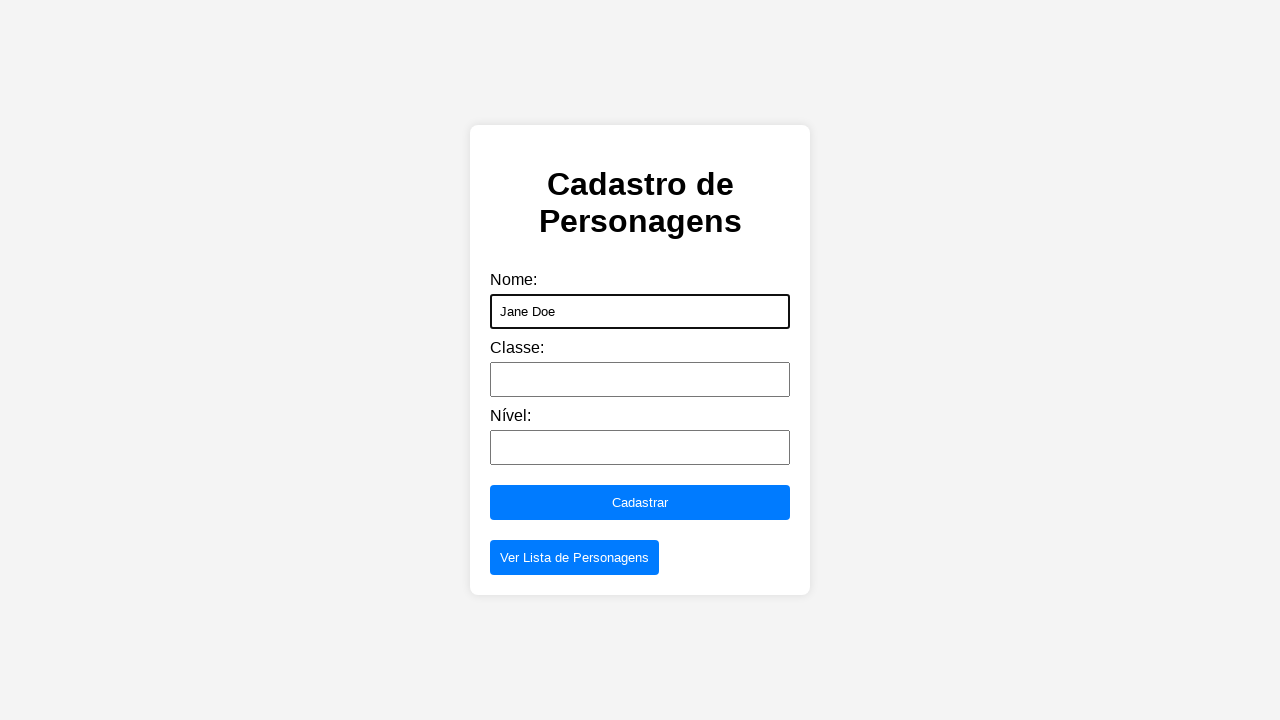

Filled level field with '5' on input[name='level'], input#level, input[placeholder*='level' i]
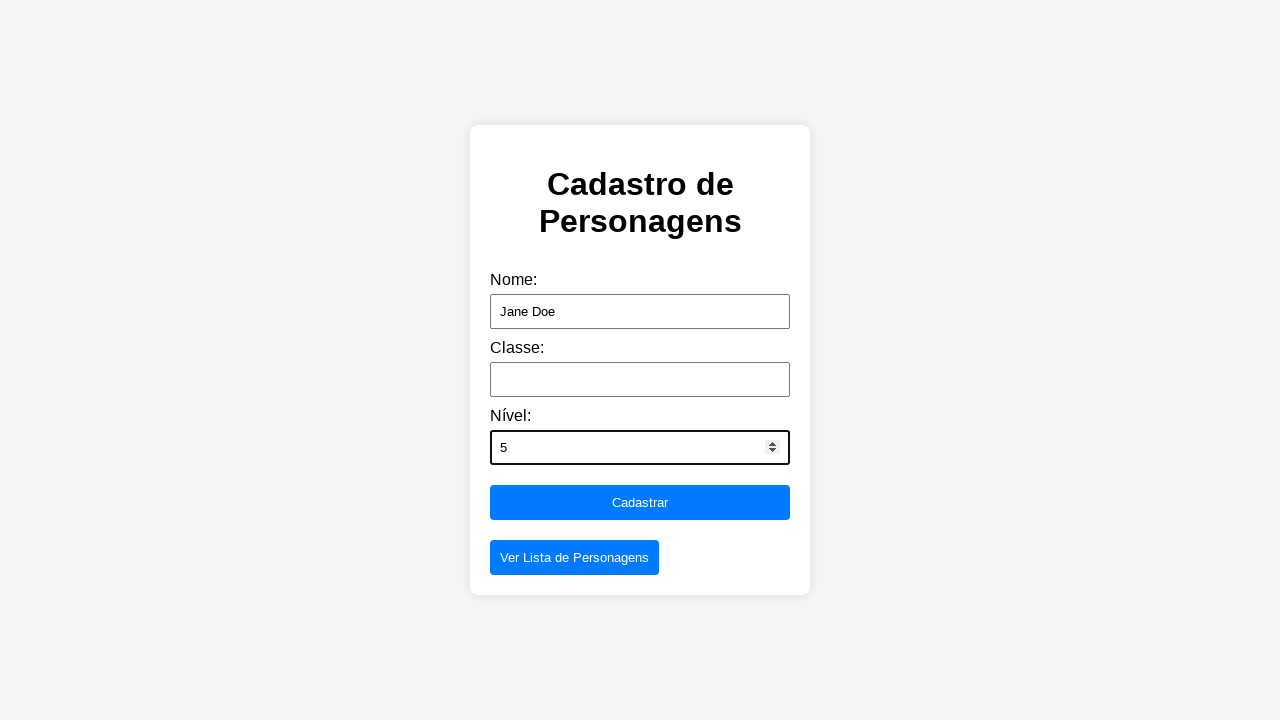

Clicked submit button to register character at (640, 503) on button[type='submit'], input[type='submit'], button:has-text('Submit'), button:h
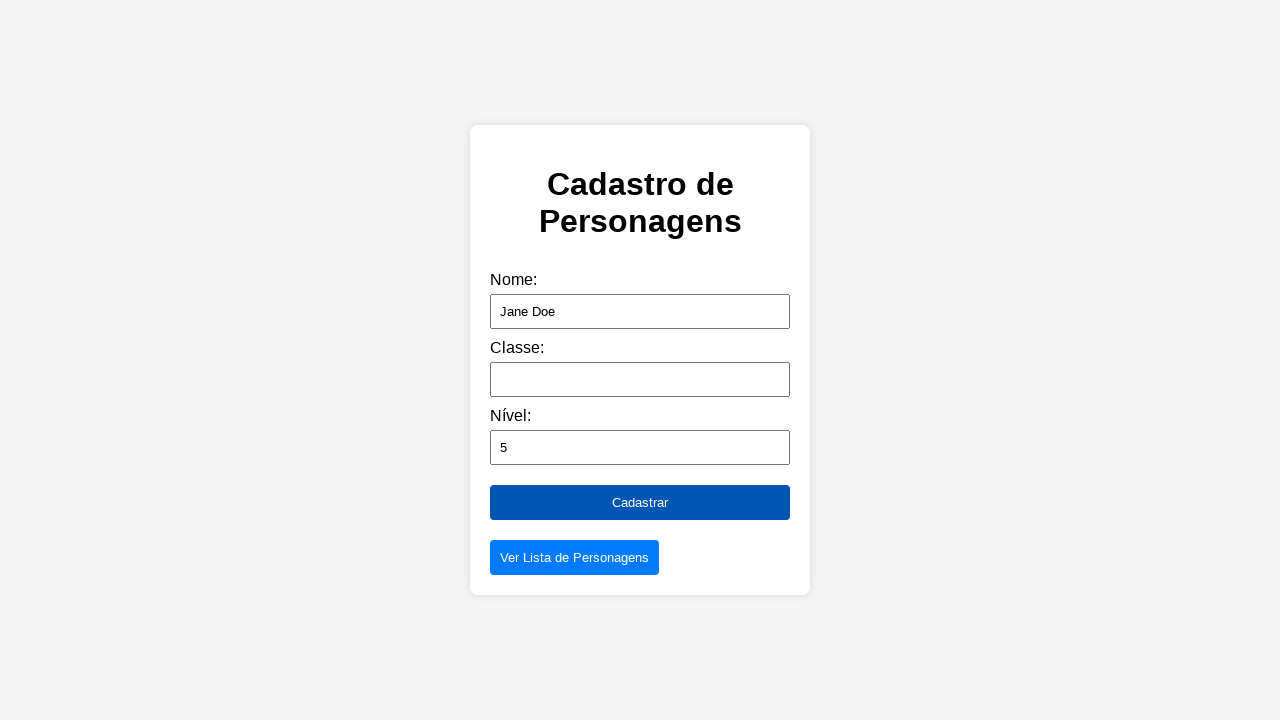

Set up dialog handler to accept alerts
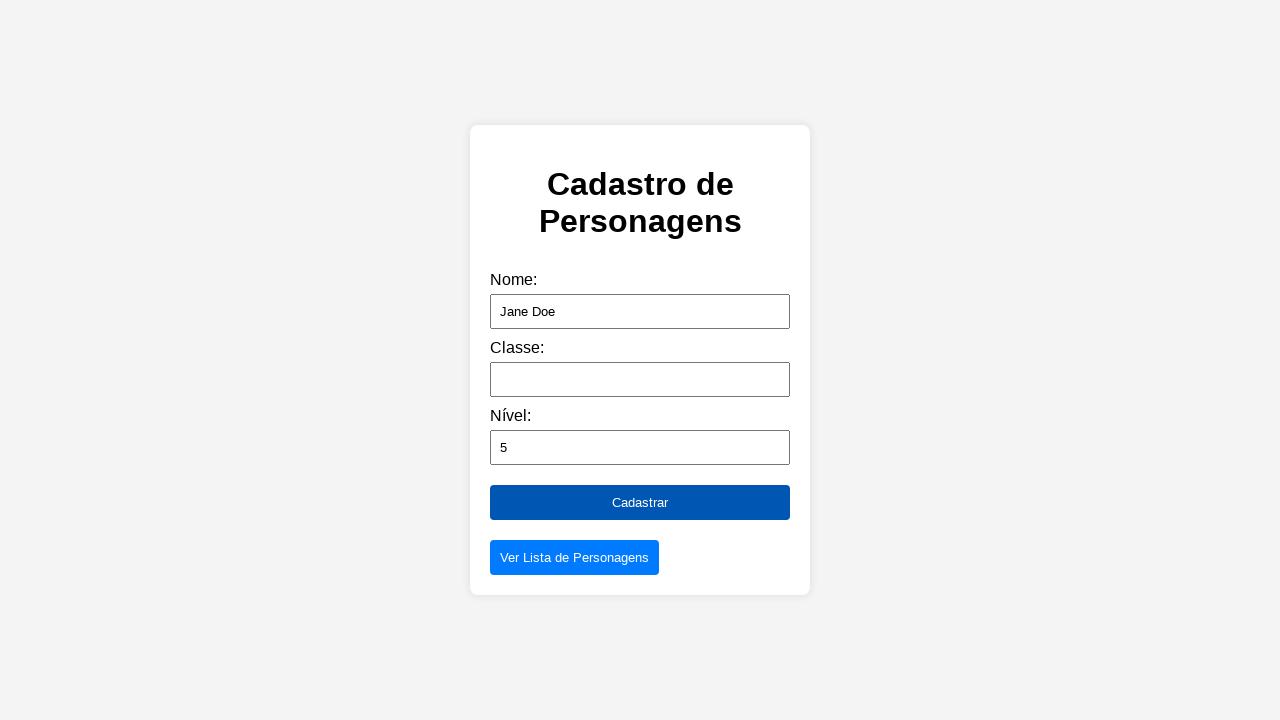

Waited for alert dialog to appear and be handled
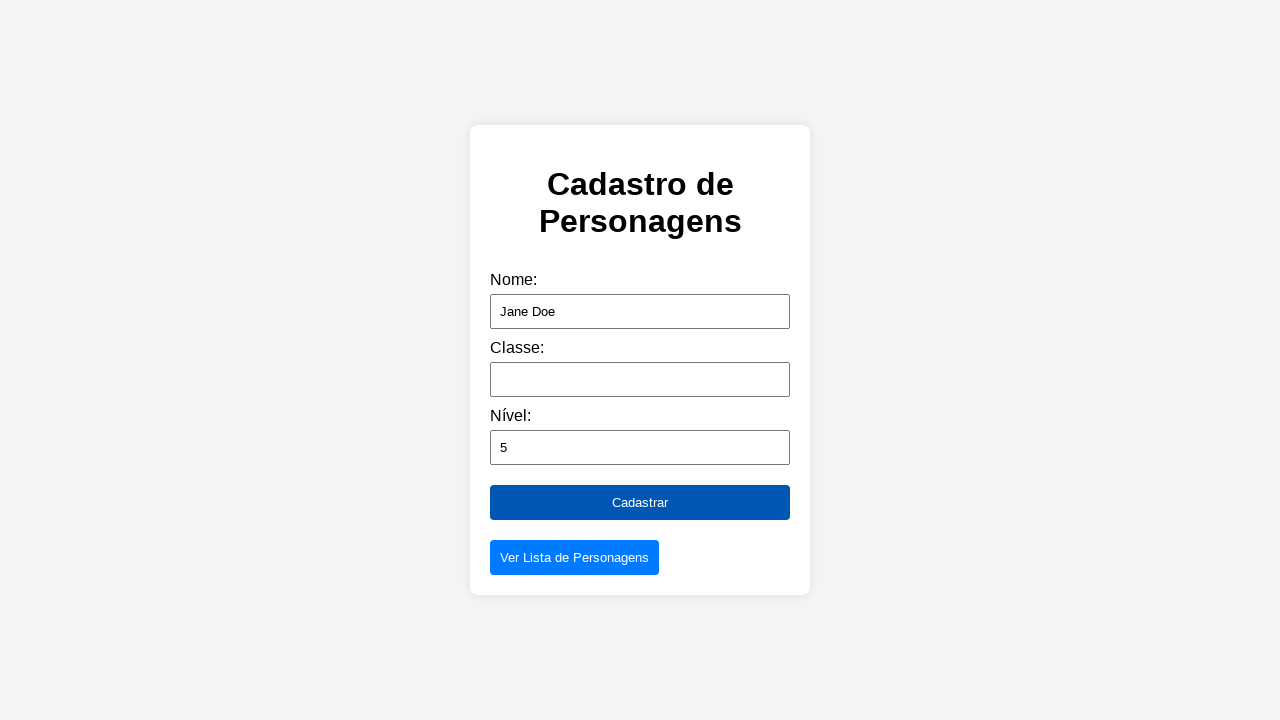

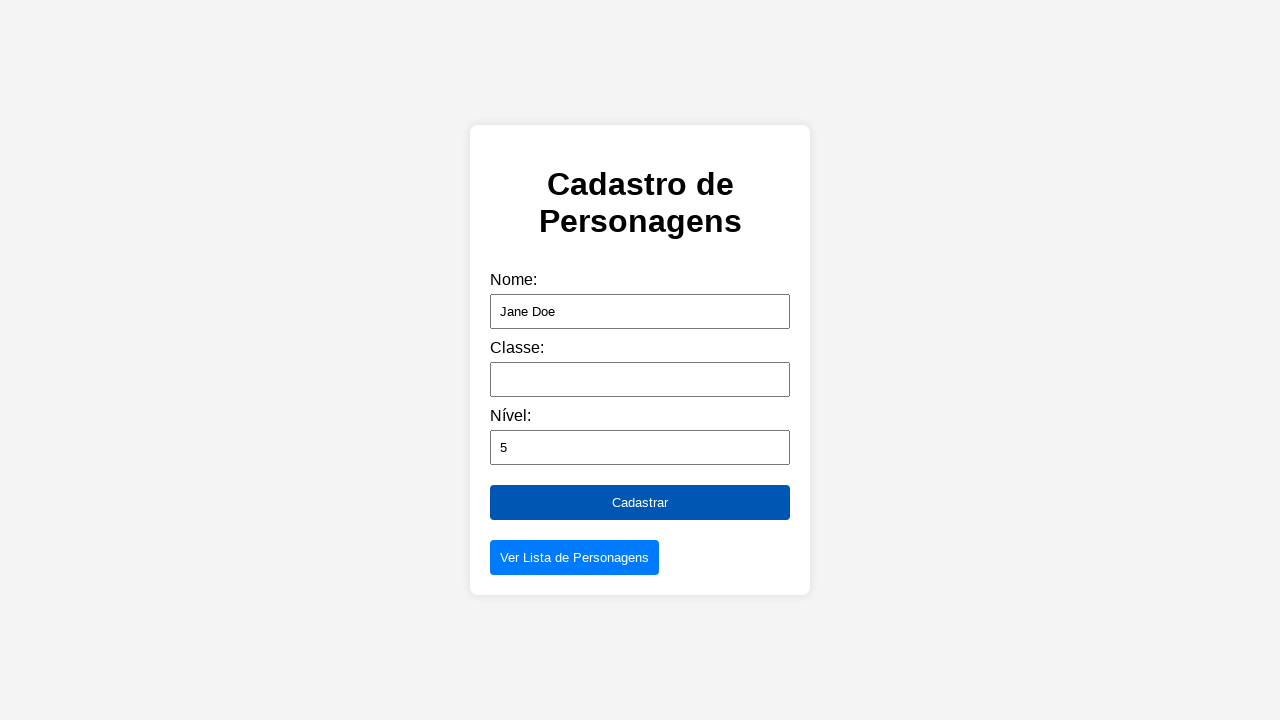